Tests that the Cybertruck page is accessible from the main navigation by hovering over Vehicles menu and clicking the Cybertruck image link.

Starting URL: https://www.tesla.com/

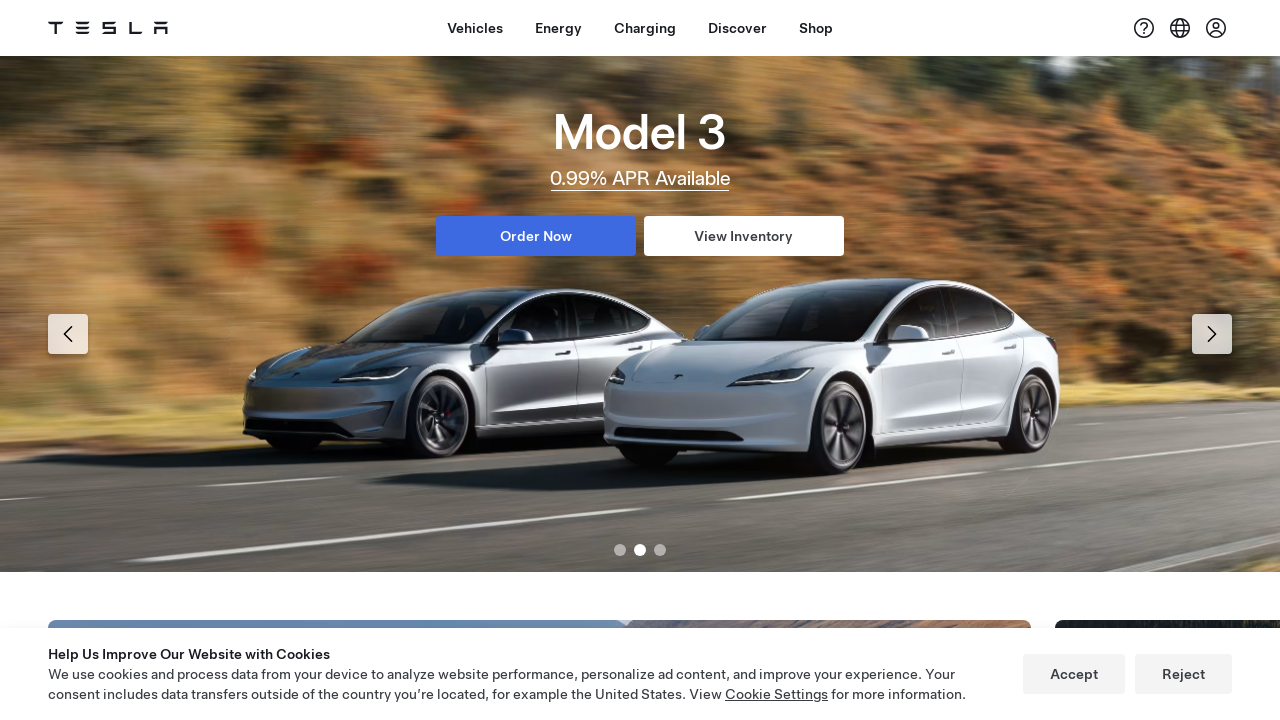

Hovered over Vehicles menu item to reveal dropdown at (475, 28) on xpath=//span[@class='tds-site-nav-item-text'][contains(.,'Vehicles')]
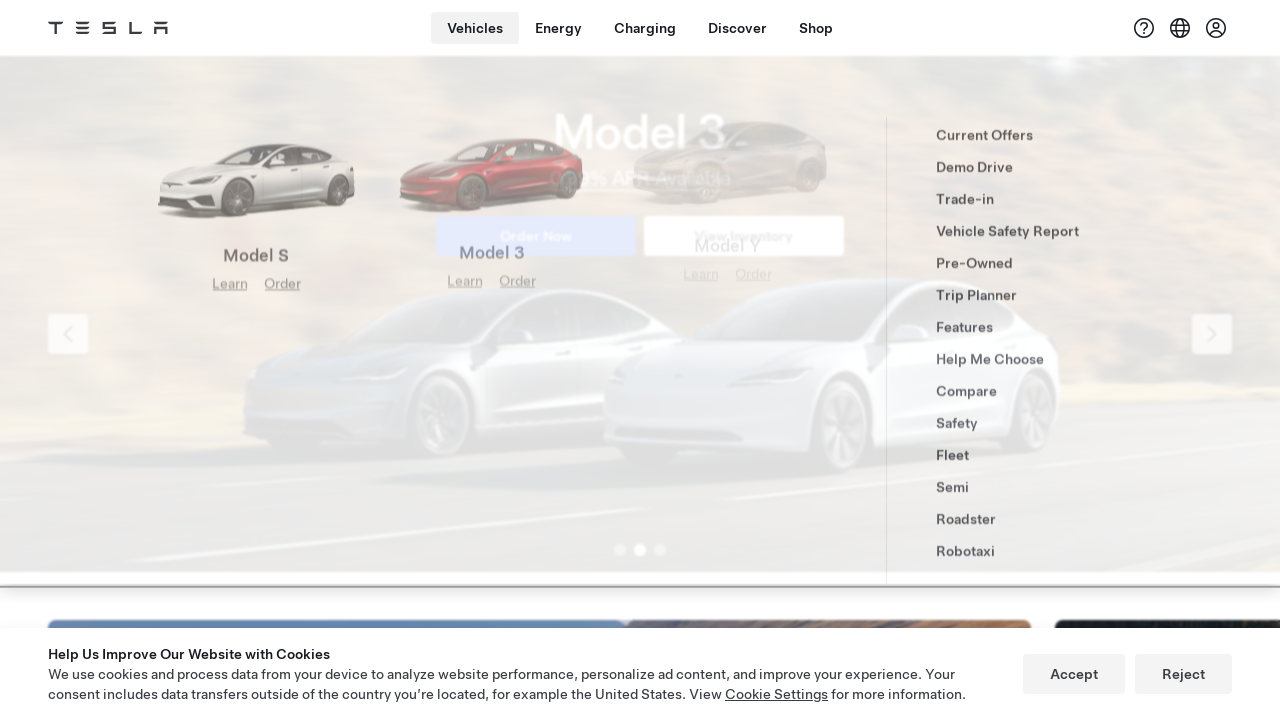

Clicked on Cybertruck image link in dropdown menu at (492, 374) on (//img[@alt='Cybertruck'])[1]
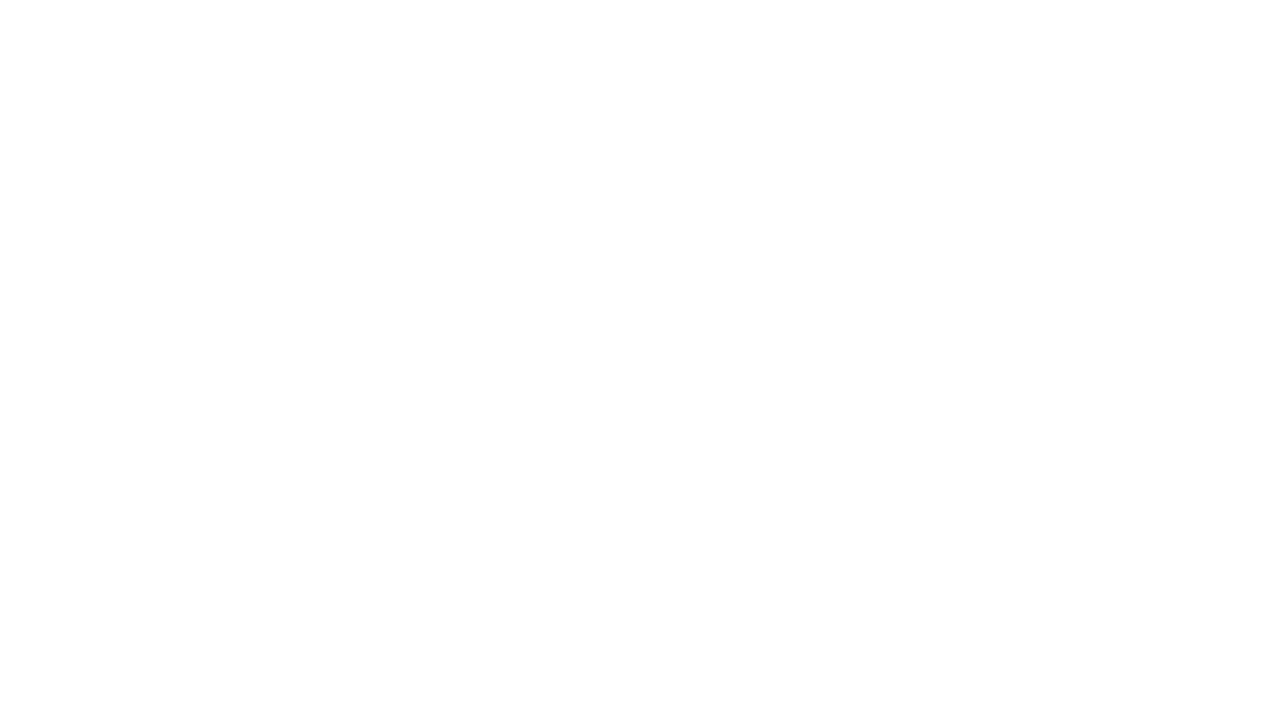

Cybertruck page loaded successfully
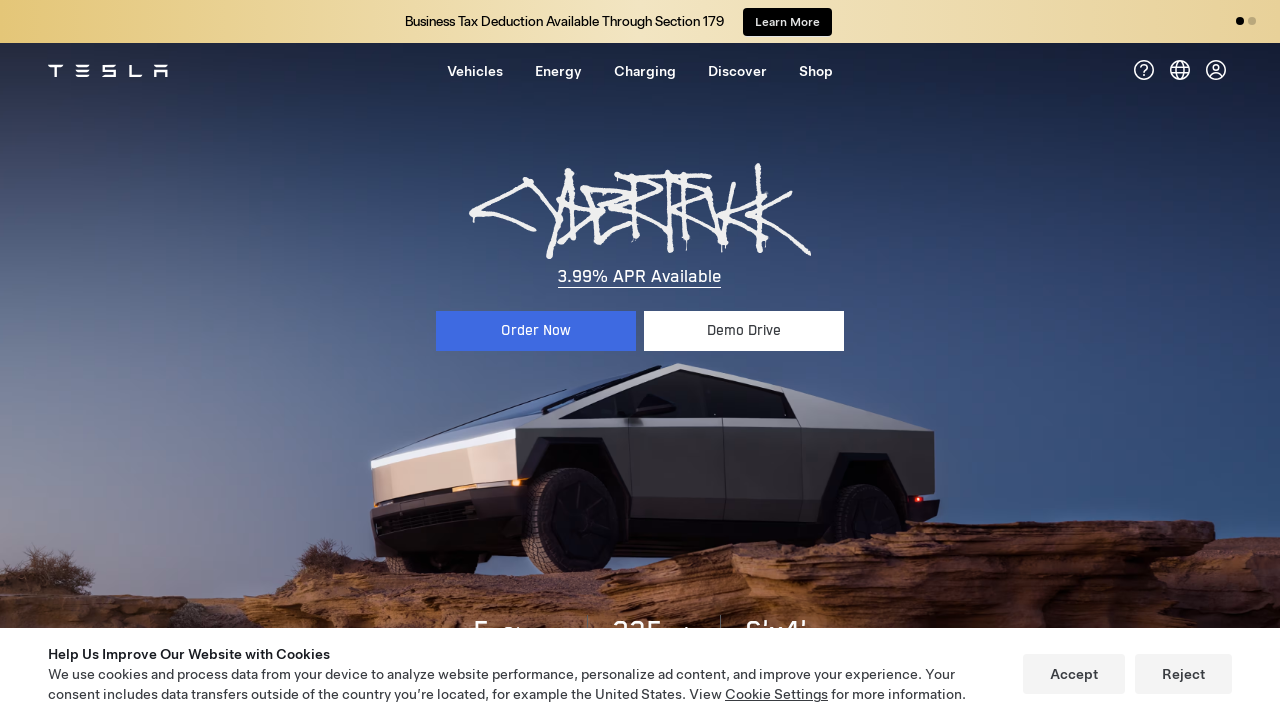

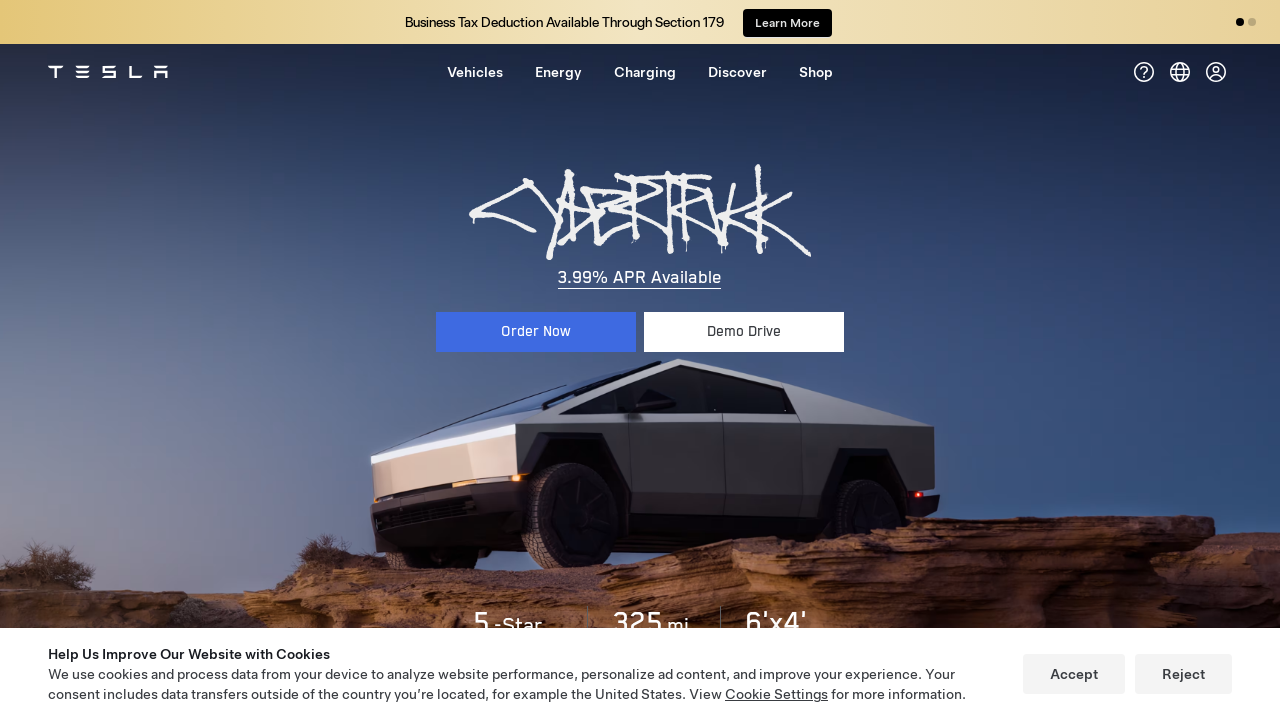